Tests various dropdown and checkbox interactions on a flight booking form, including selecting senior citizen discount, enabling round trip, and adjusting passenger count

Starting URL: https://rahulshettyacademy.com/dropdownsPractise/

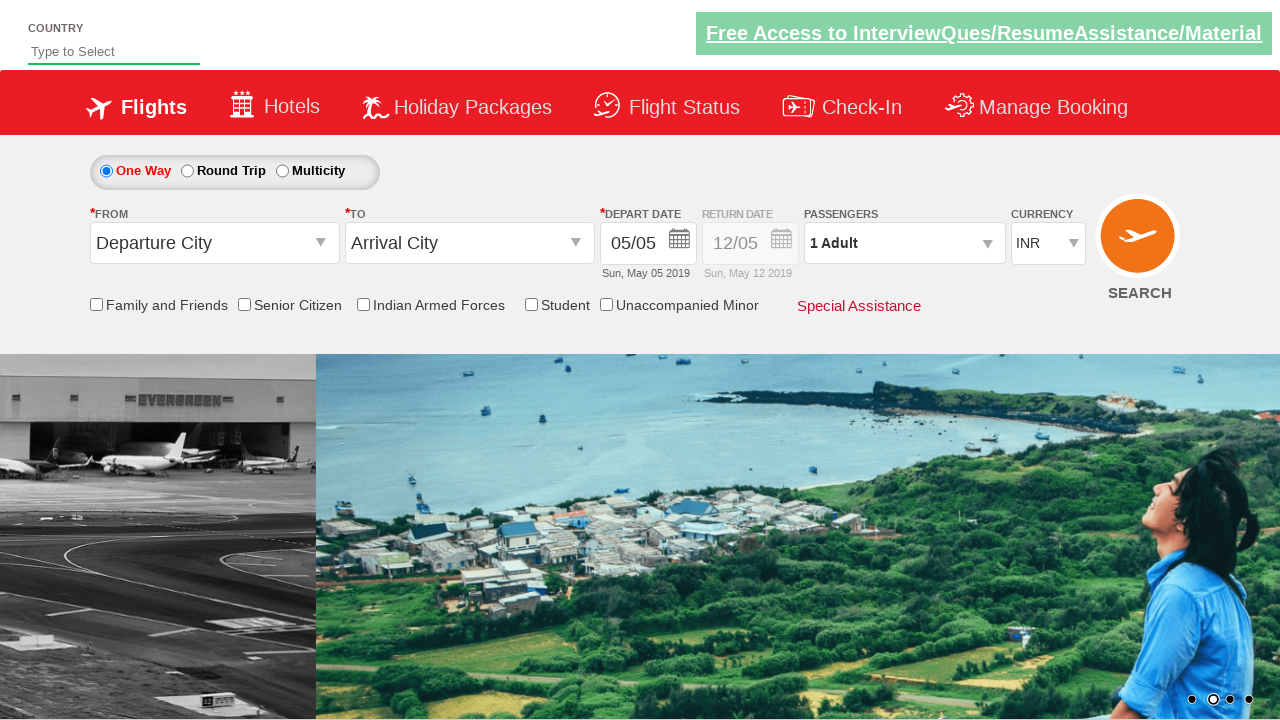

Verified Senior Citizen Discount checkbox is initially unchecked
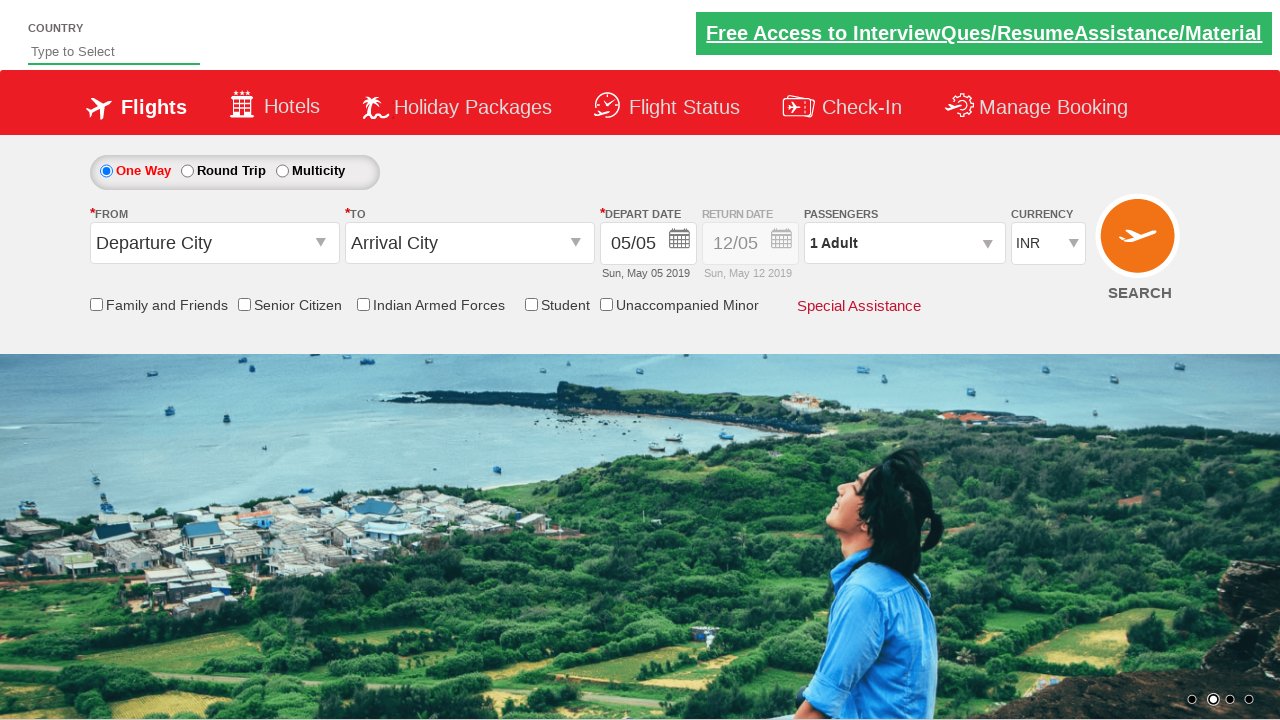

Clicked Senior Citizen Discount checkbox at (244, 304) on input[id*='SeniorCitizenDiscount']
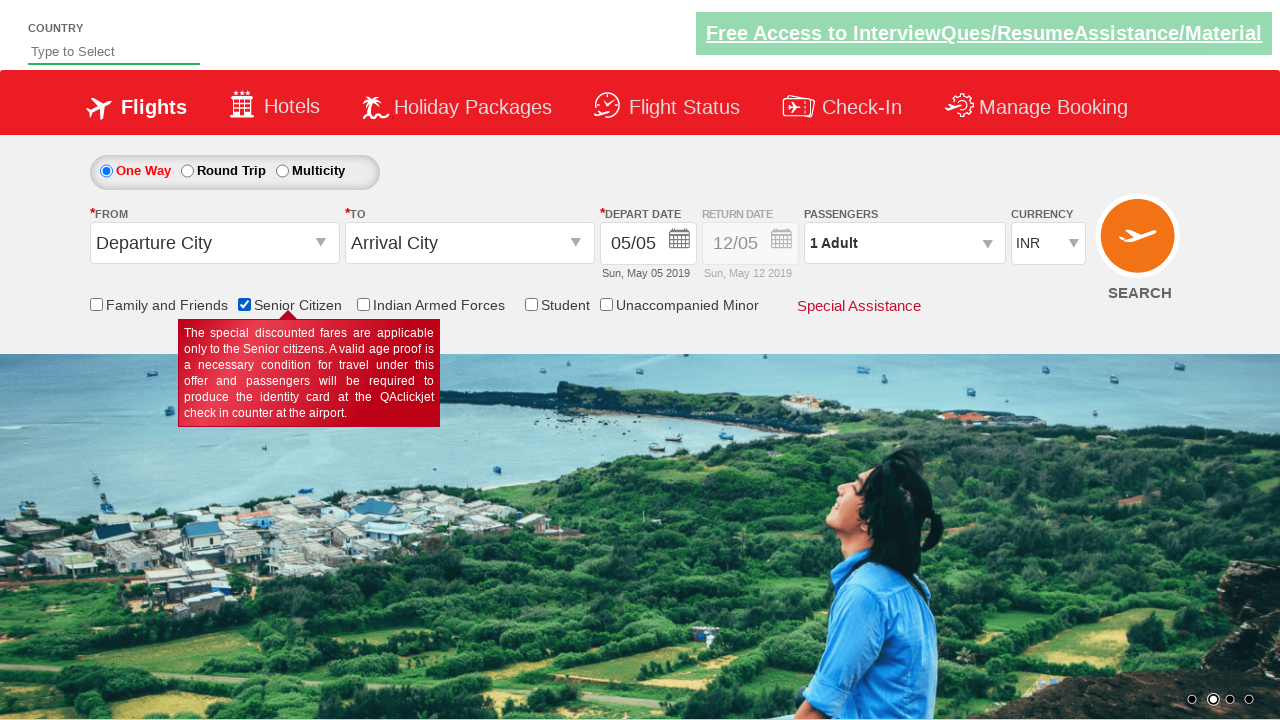

Verified Senior Citizen Discount checkbox is now checked
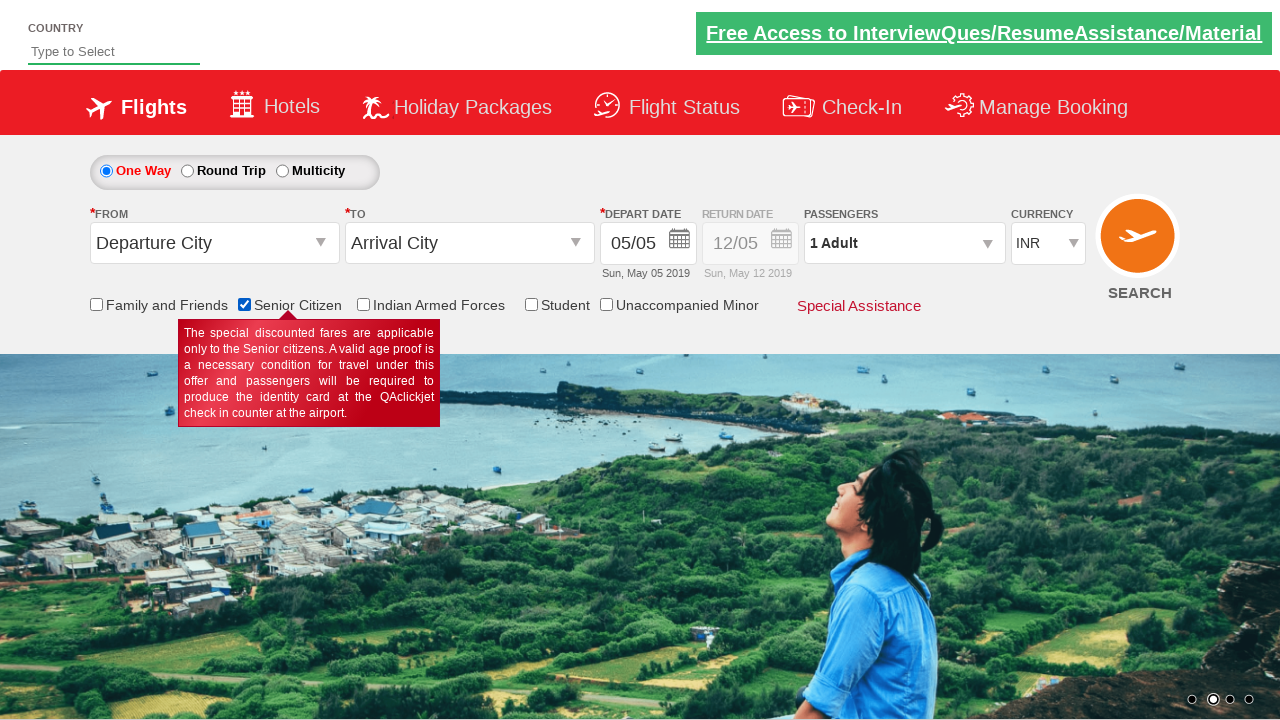

Clicked round trip radio button at (187, 171) on #ctl00_mainContent_rbtnl_Trip_1
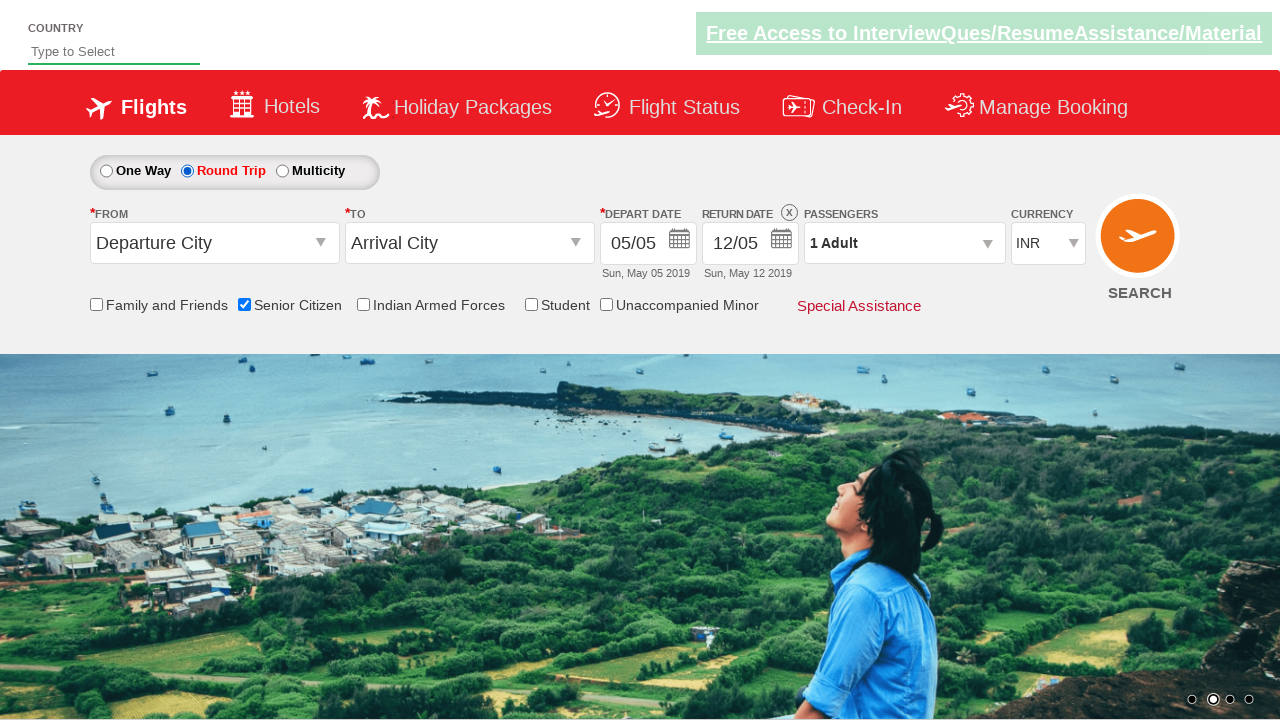

Retrieved style attribute of return date div
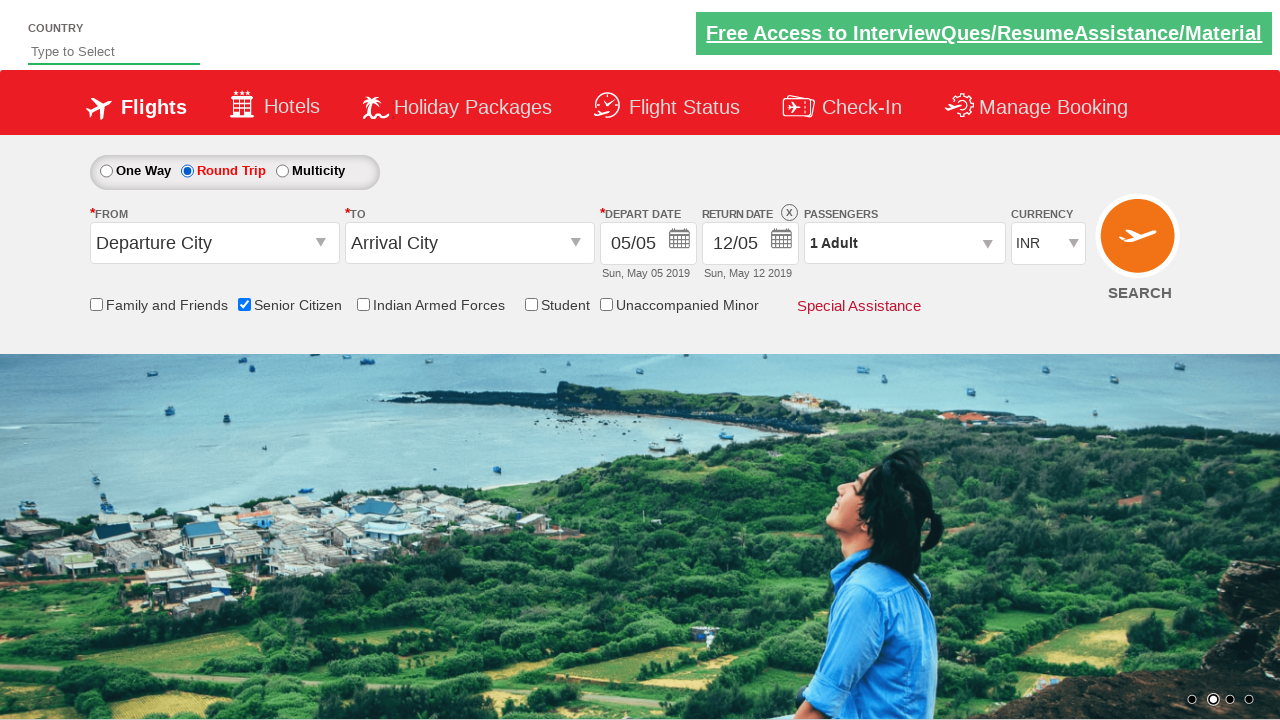

Verified return date div is enabled
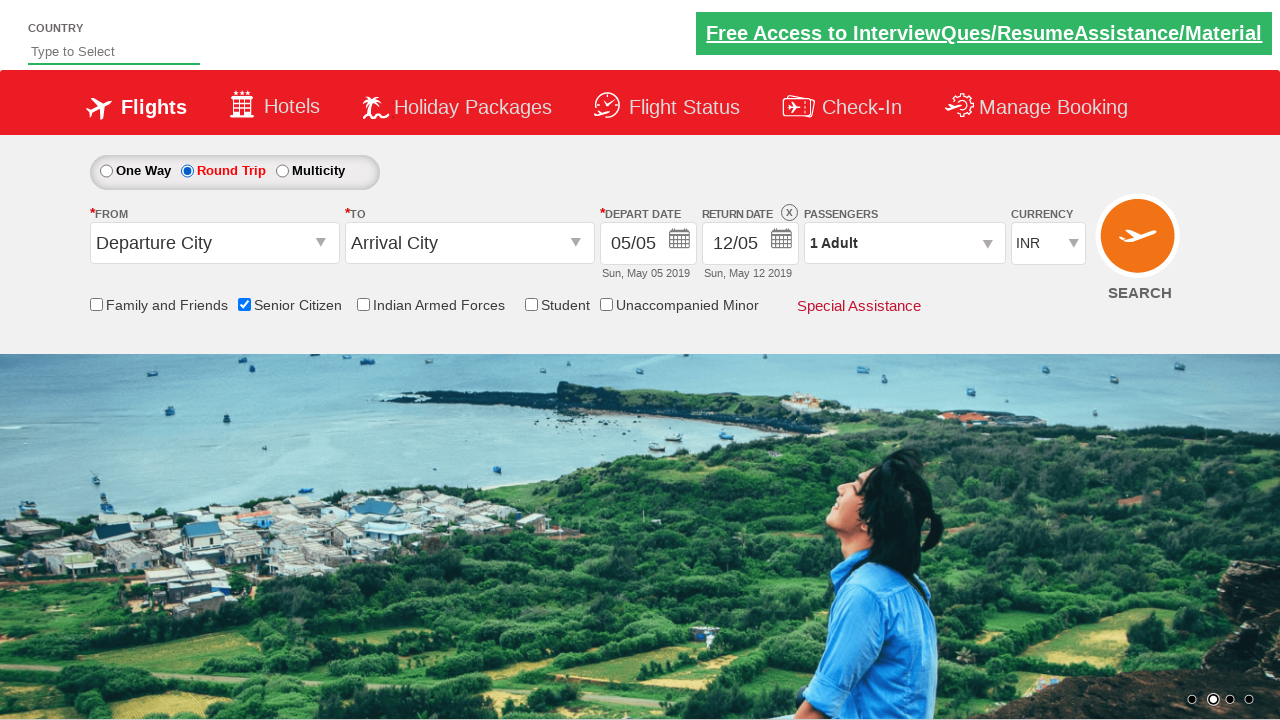

Clicked on passenger info dropdown at (904, 243) on #divpaxinfo
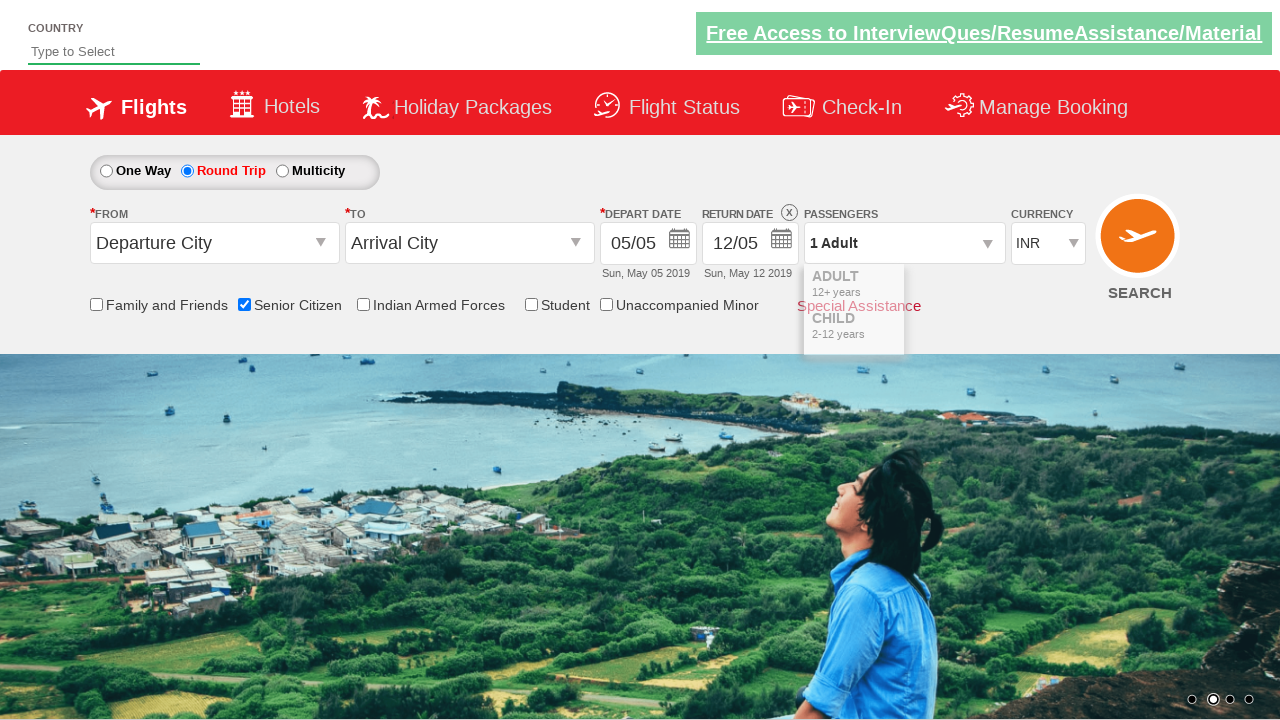

Waited for passenger dropdown to load
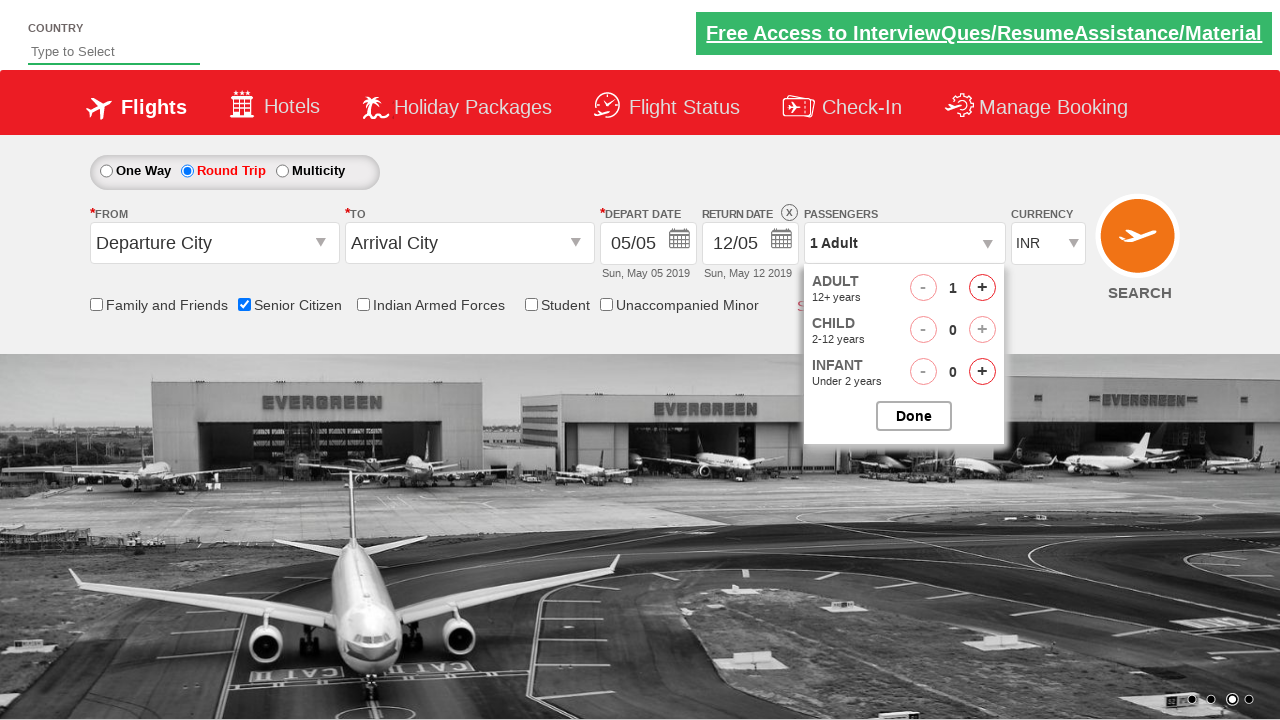

Clicked adult increment button (iteration 1/4) at (982, 288) on #hrefIncAdt
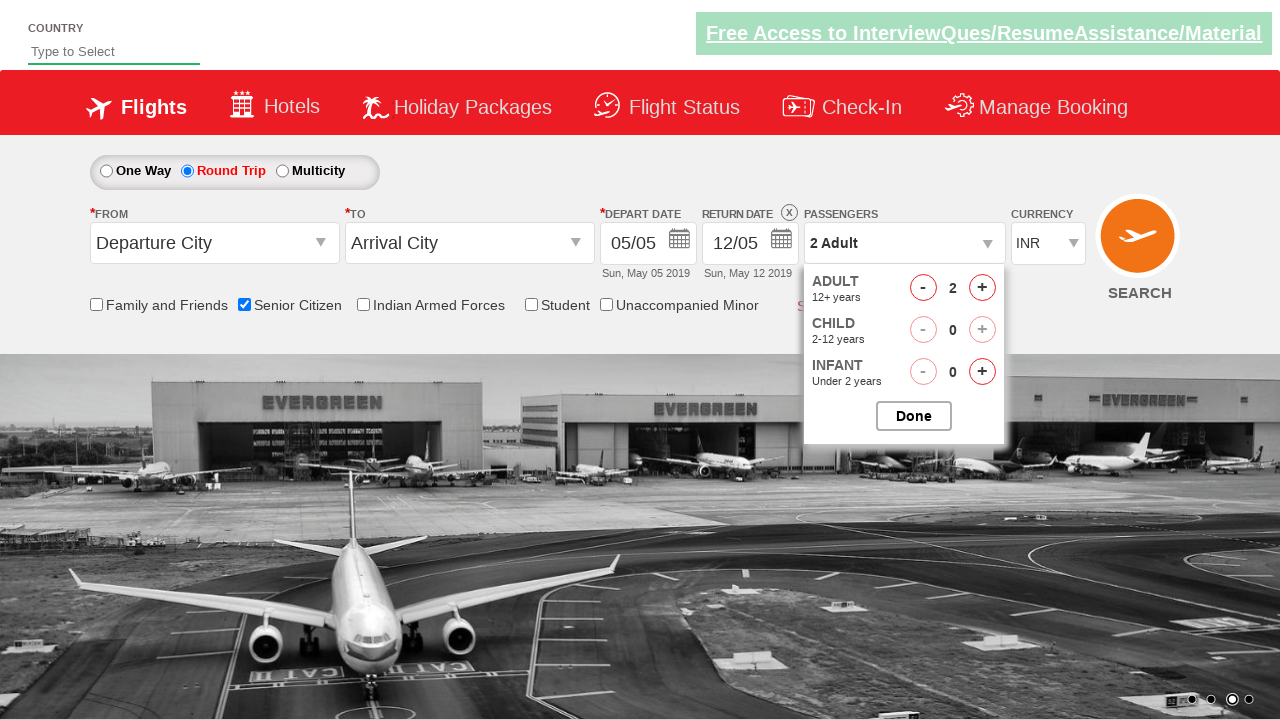

Clicked adult increment button (iteration 2/4) at (982, 288) on #hrefIncAdt
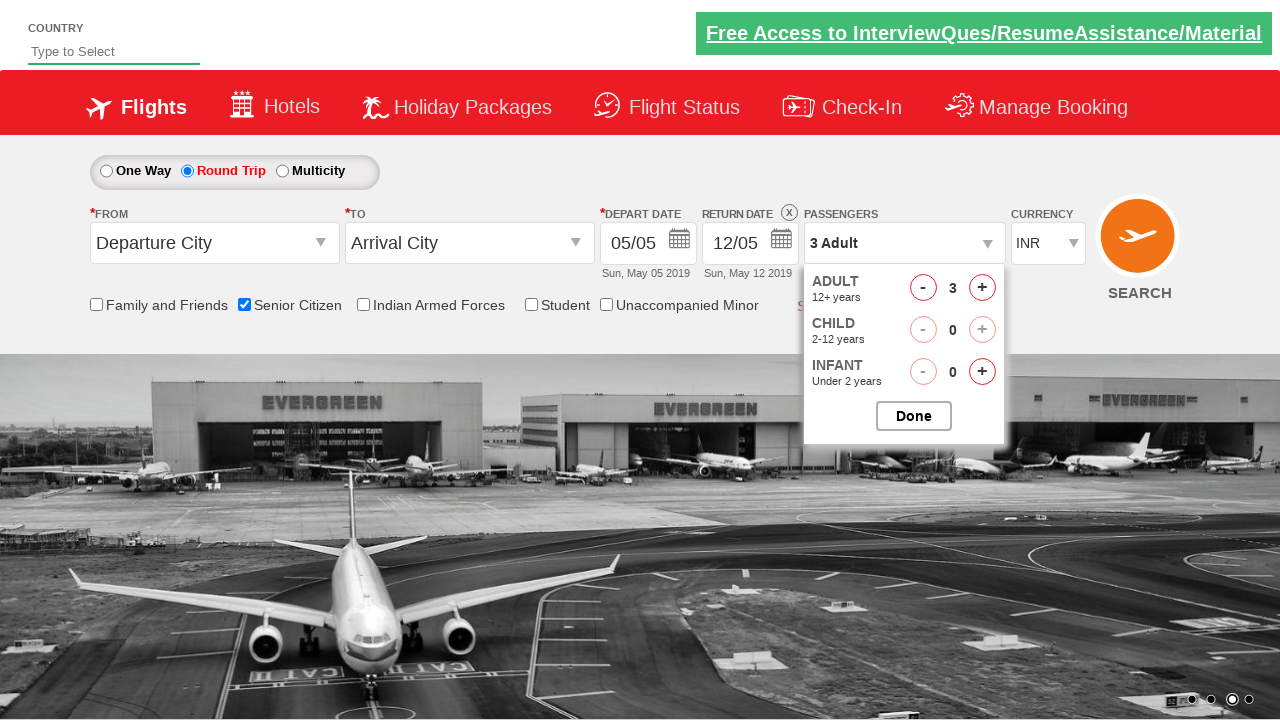

Clicked adult increment button (iteration 3/4) at (982, 288) on #hrefIncAdt
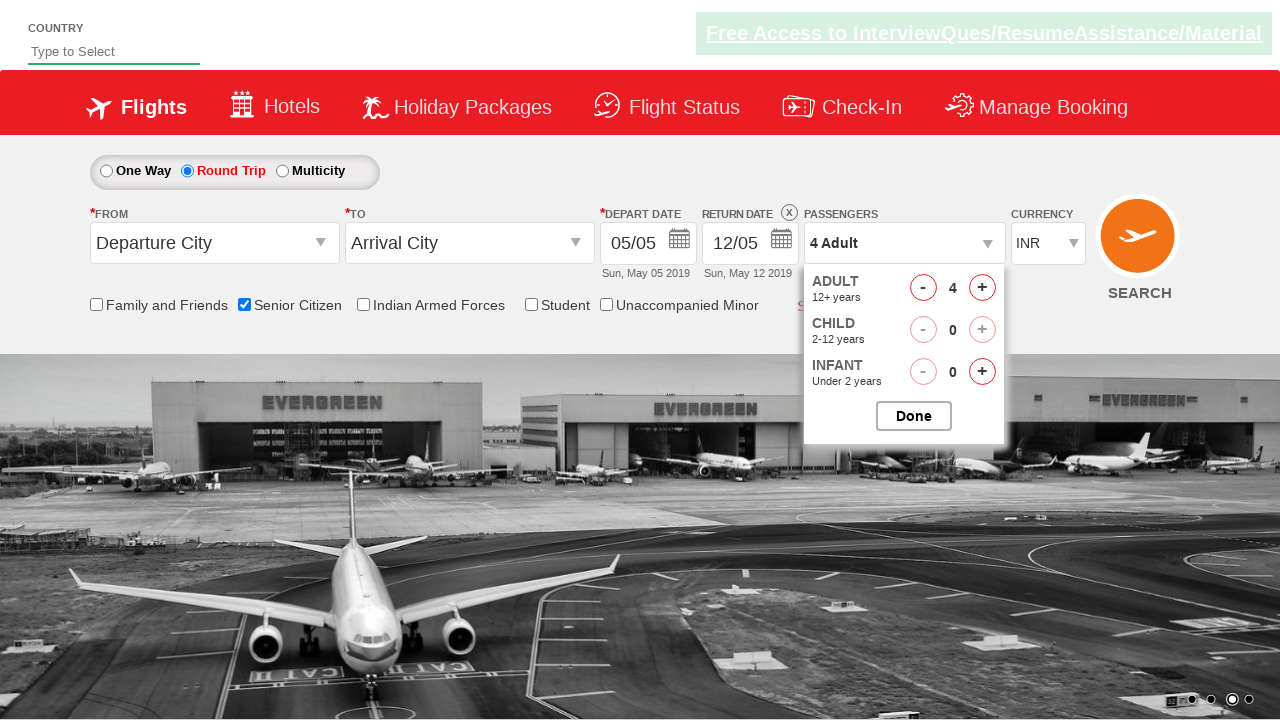

Clicked adult increment button (iteration 4/4) at (982, 288) on #hrefIncAdt
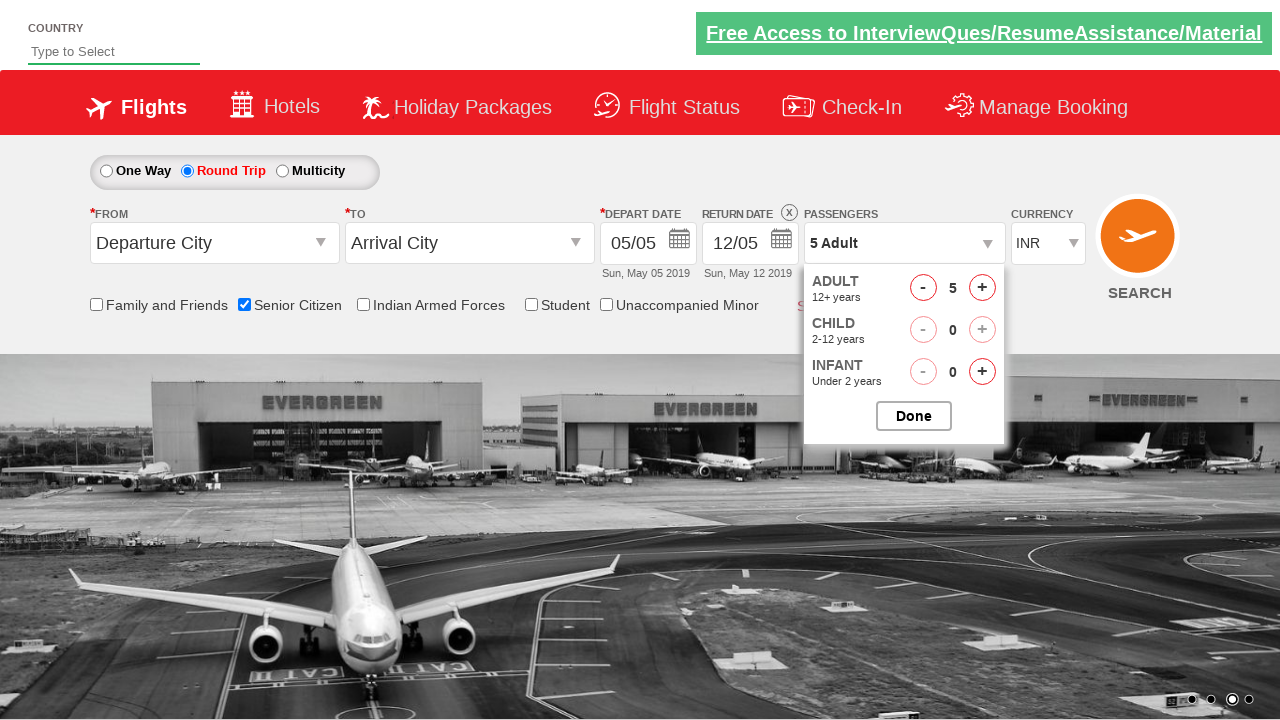

Clicked close button to close passenger selection panel at (914, 416) on #btnclosepaxoption
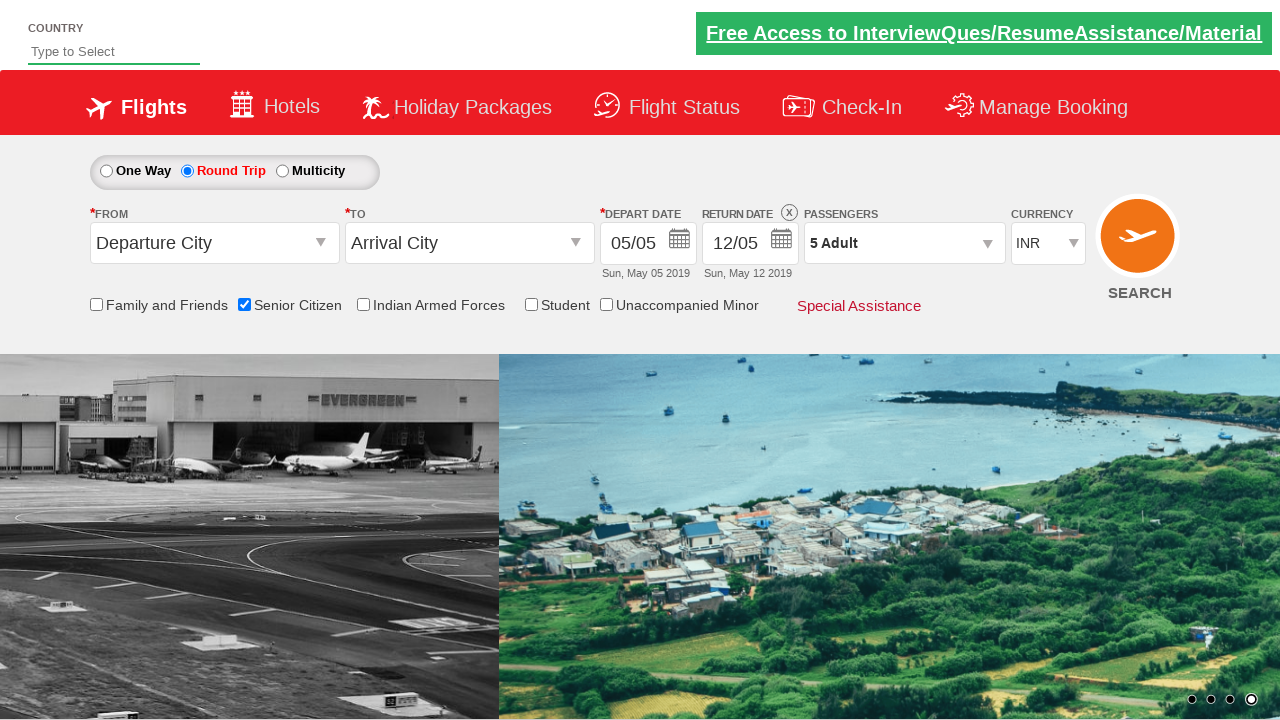

Retrieved passenger count text from dropdown
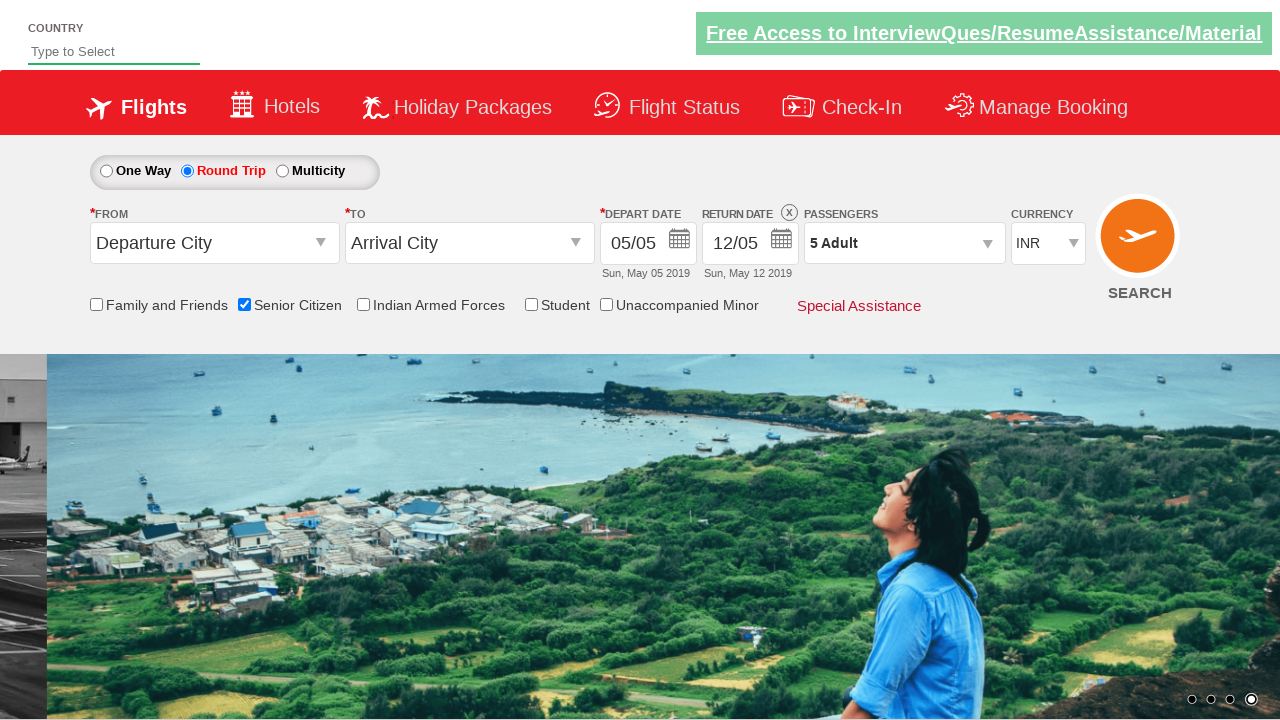

Verified passenger count is '5 Adult'
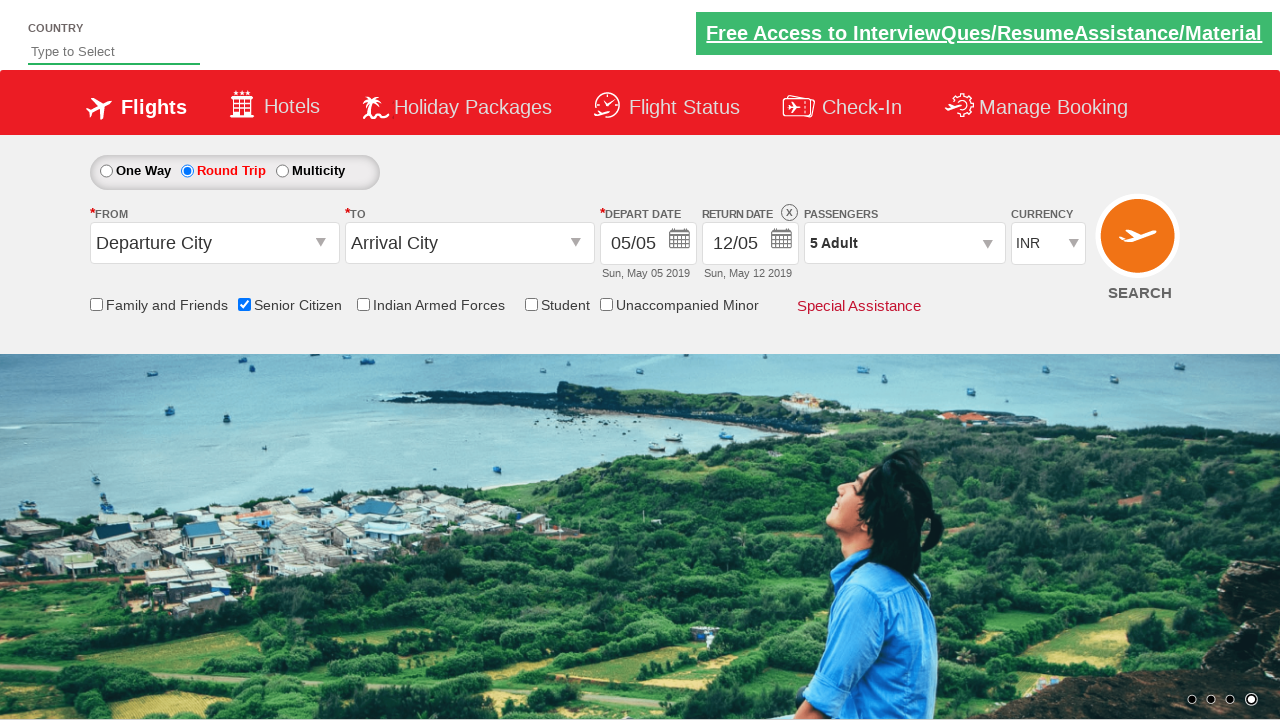

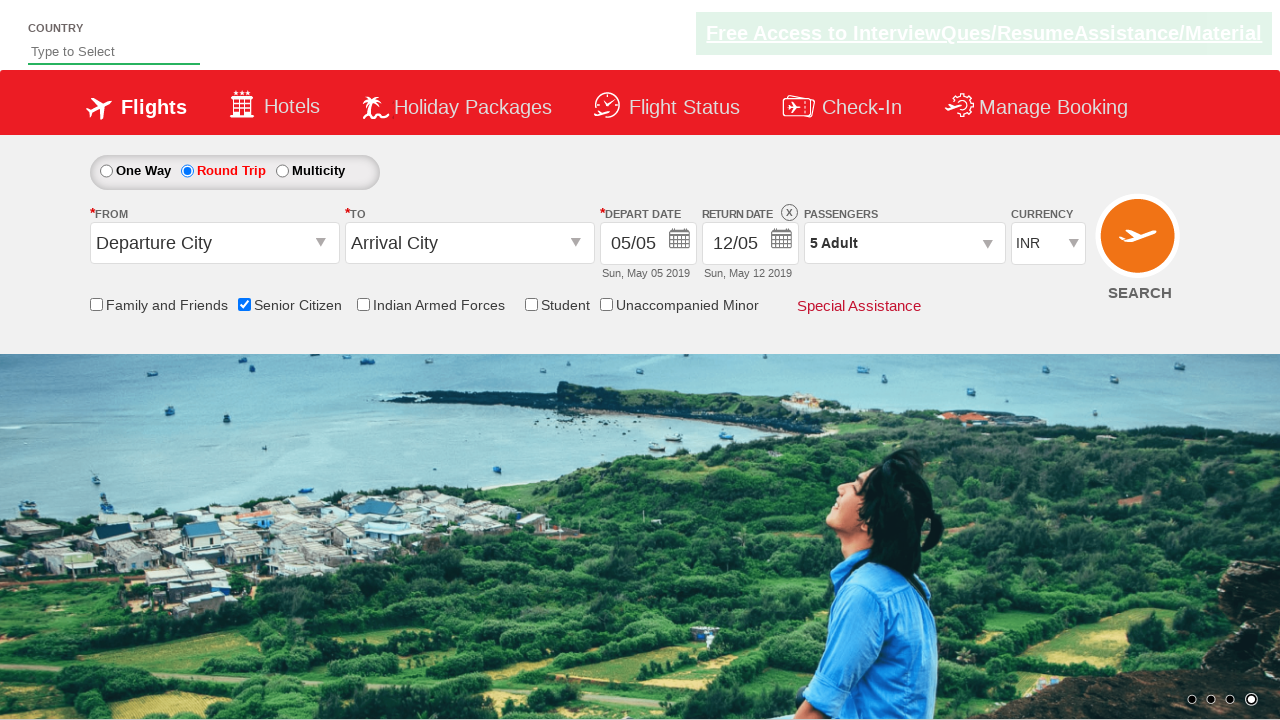